Tests file download functionality by navigating to a download page and clicking on a download link

Starting URL: https://the-internet.herokuapp.com/download

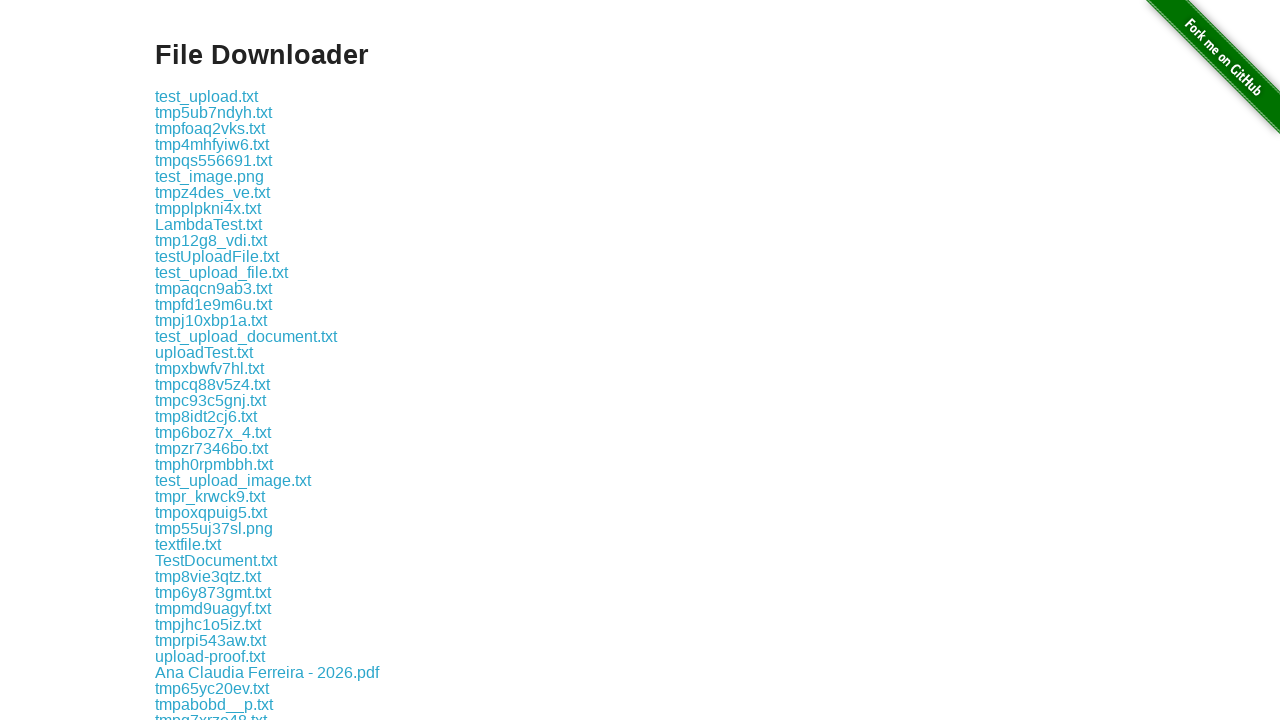

Clicked the 13th download link in the content area at (214, 288) on xpath=//div[@id='content']//a >> nth=12
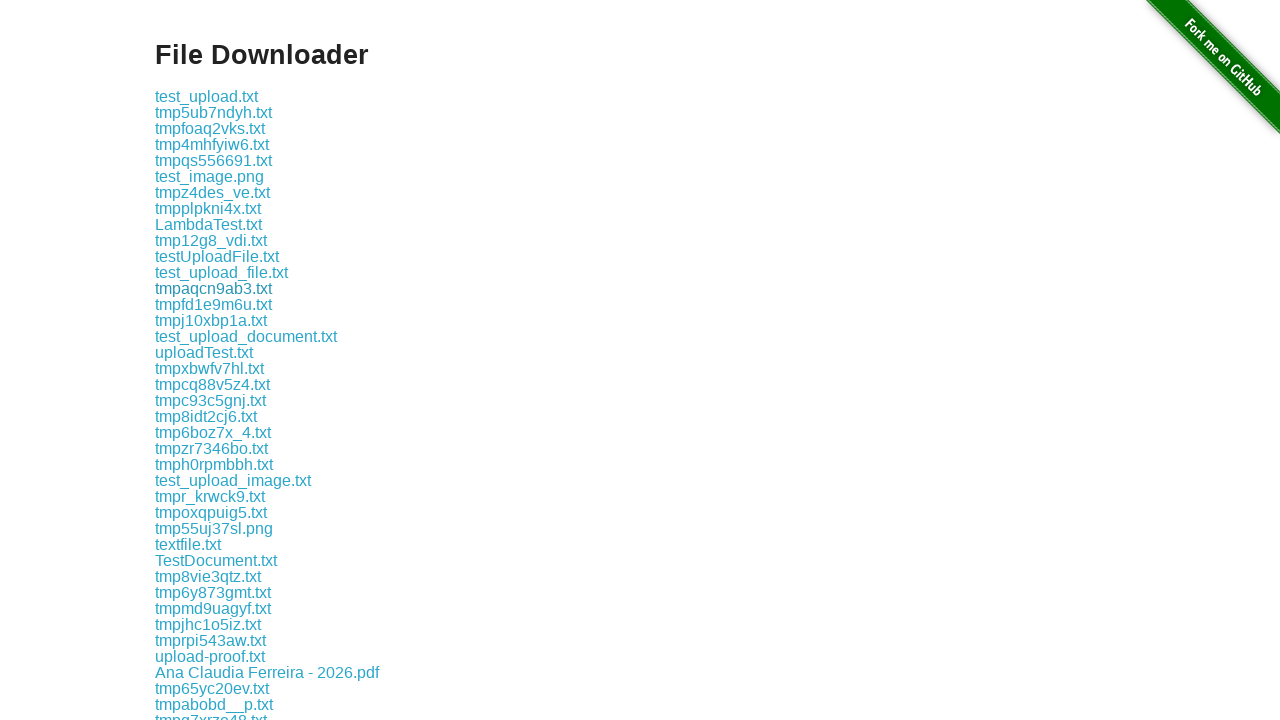

Waited 3 seconds for download to complete
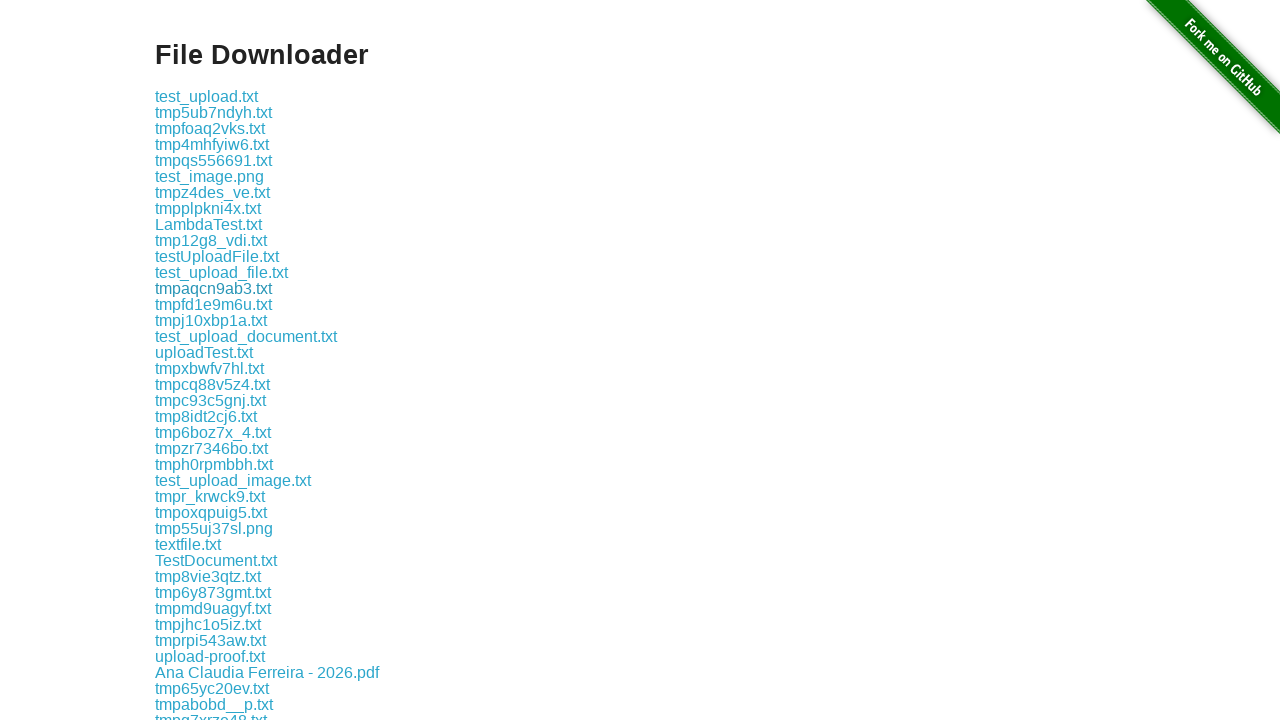

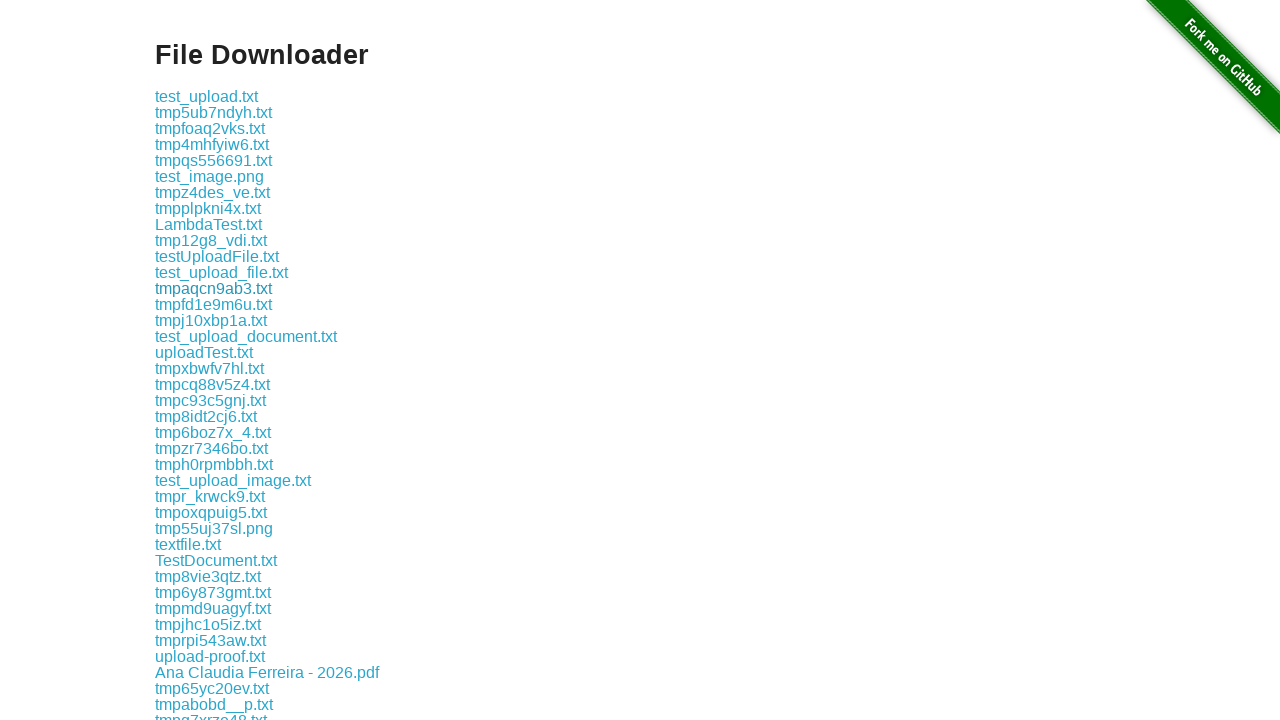